Tests DuckDuckGo search functionality by entering a search query and submitting it, then navigates to Apple's website to verify navigation works.

Starting URL: https://duckduckgo.com

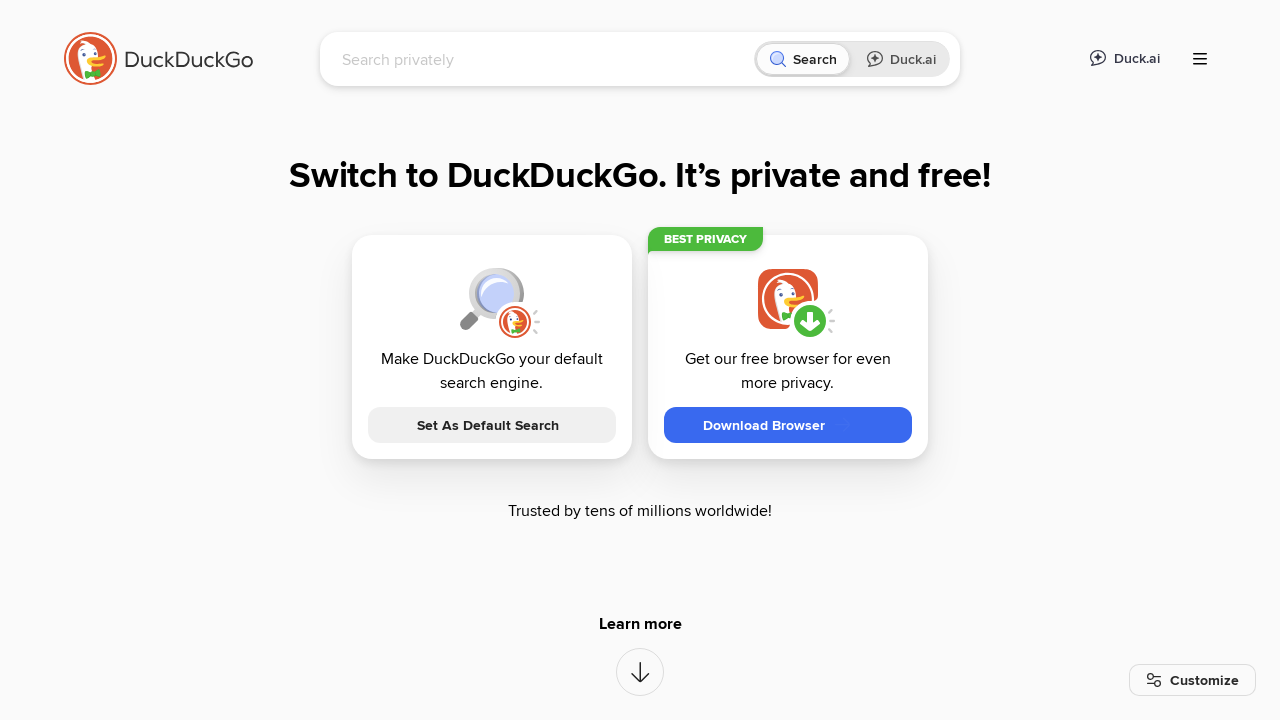

Search input field became visible on DuckDuckGo
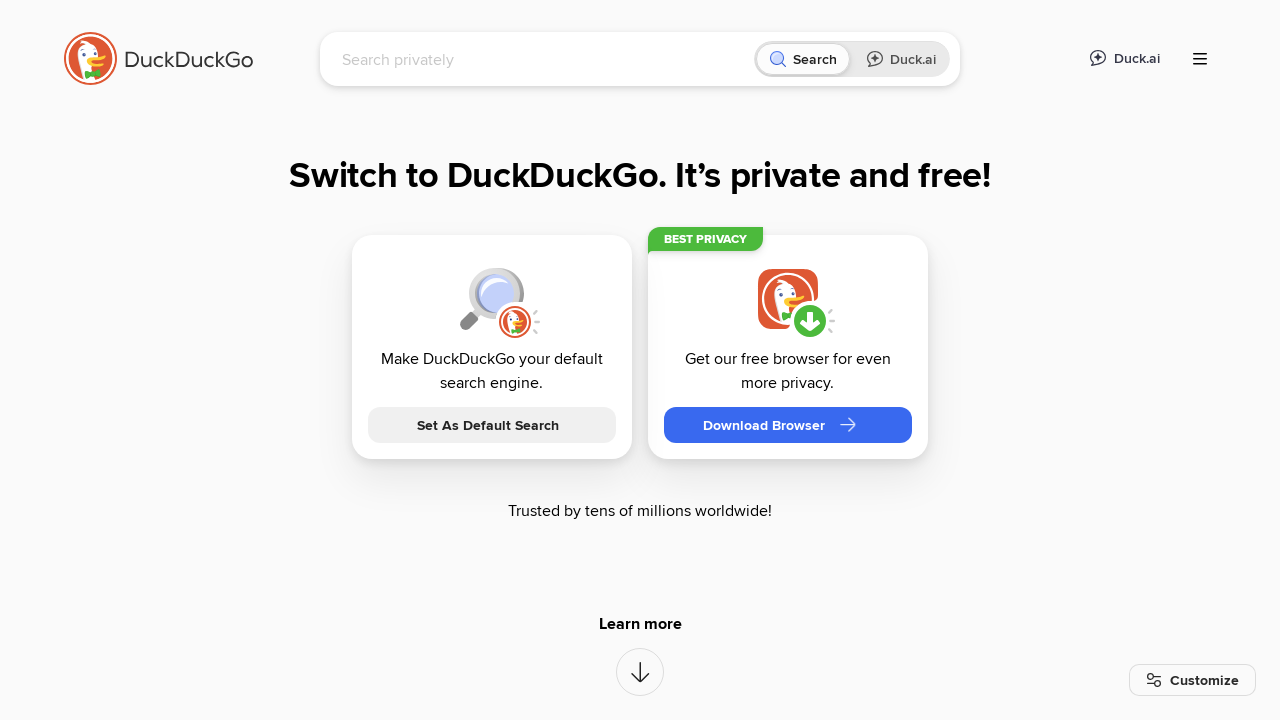

Filled search box with query 'lambdatest' on #searchbox_input
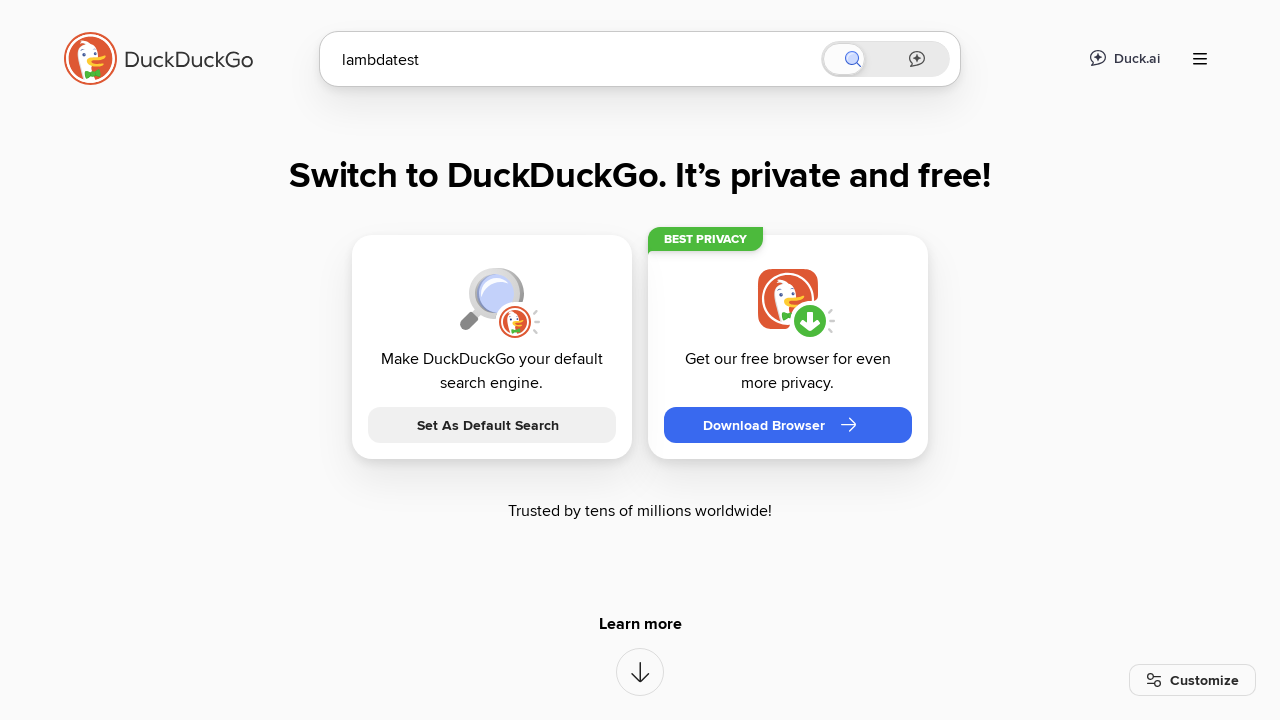

Pressed Enter to submit search query on #searchbox_input
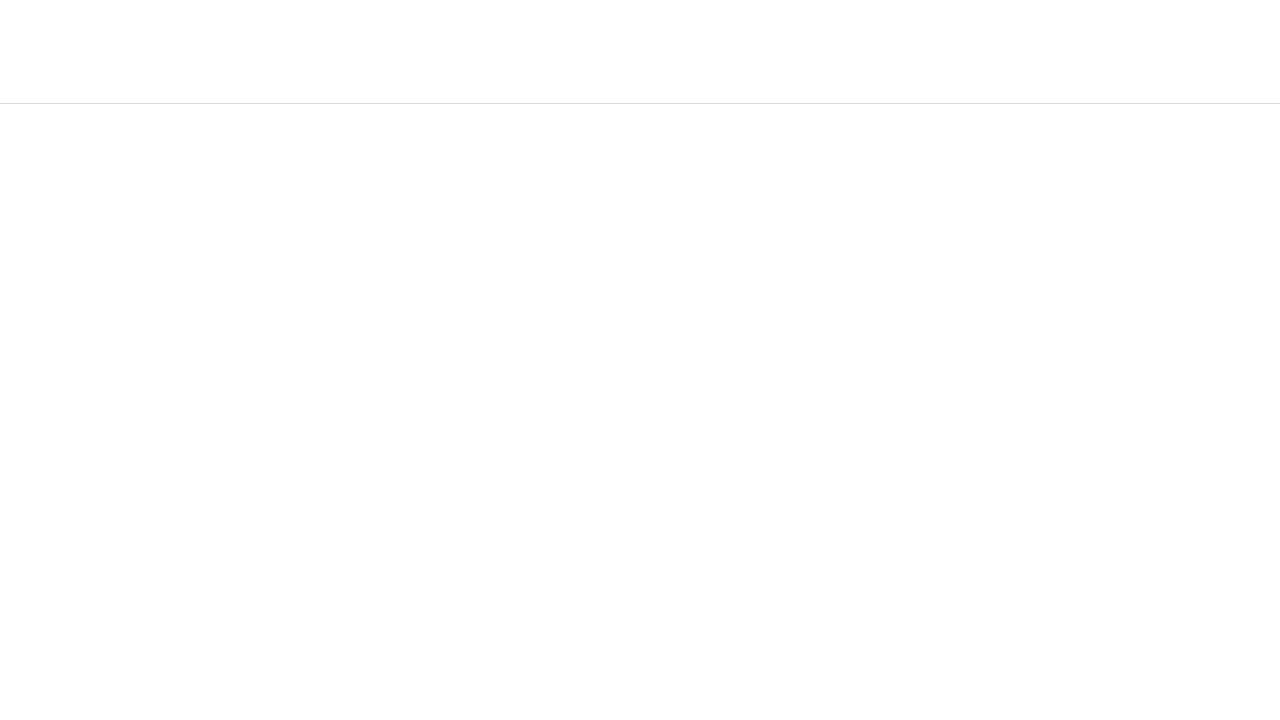

Search results loaded on DuckDuckGo
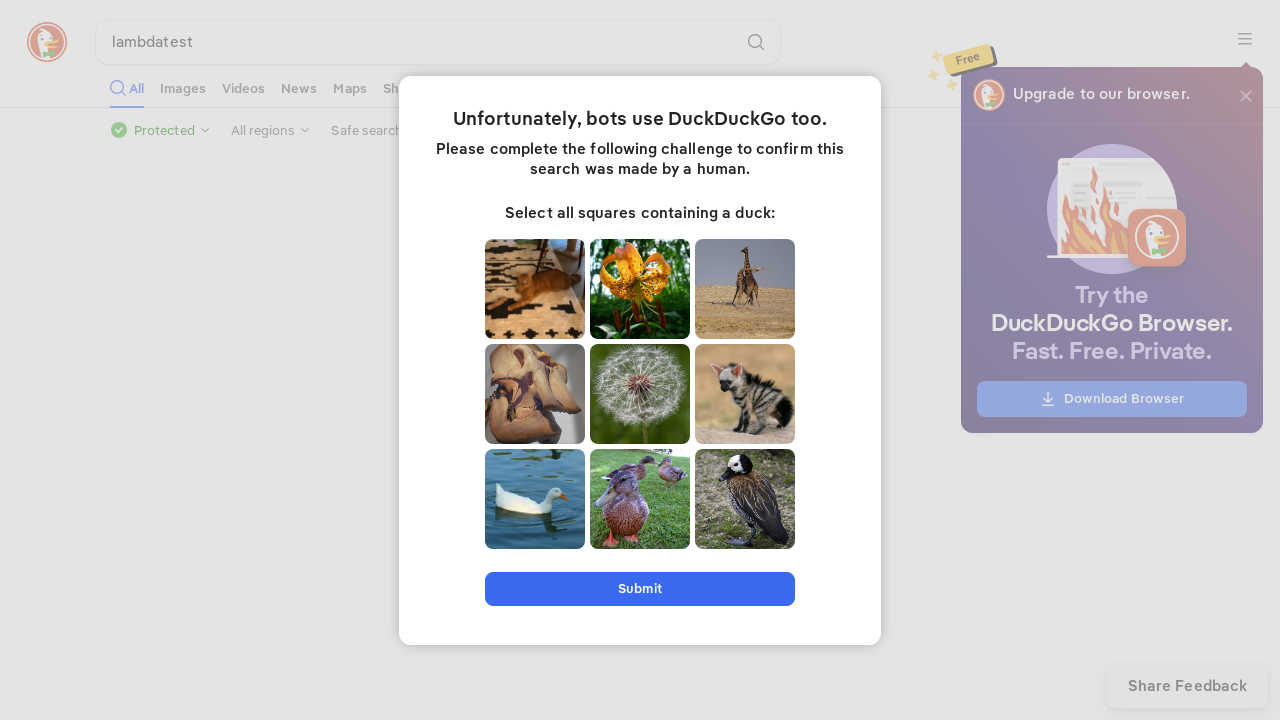

Navigated to Apple's website
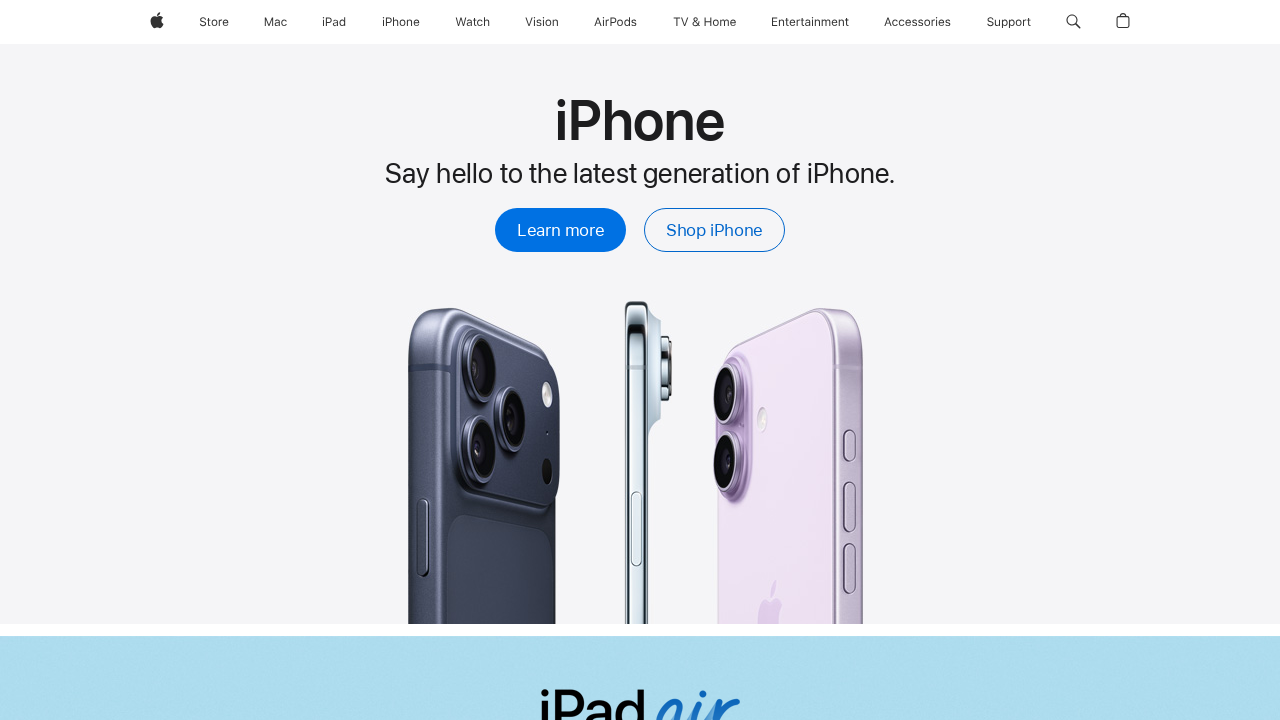

Apple website fully loaded
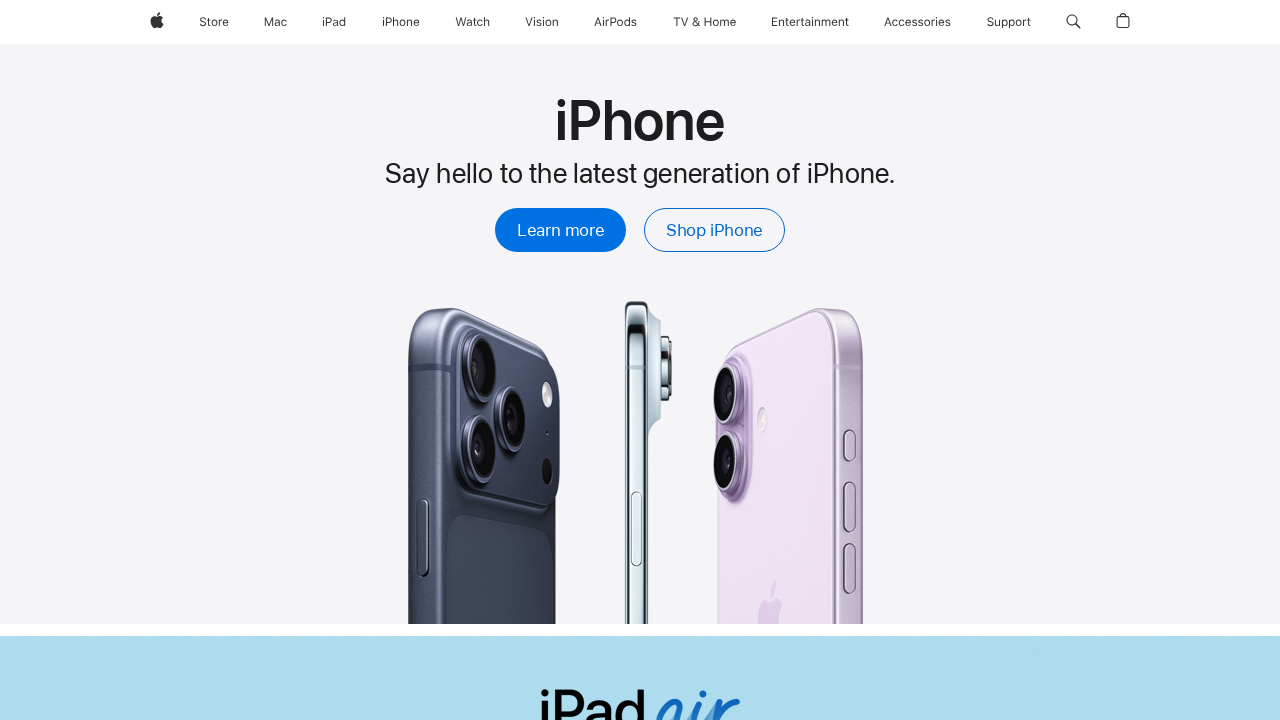

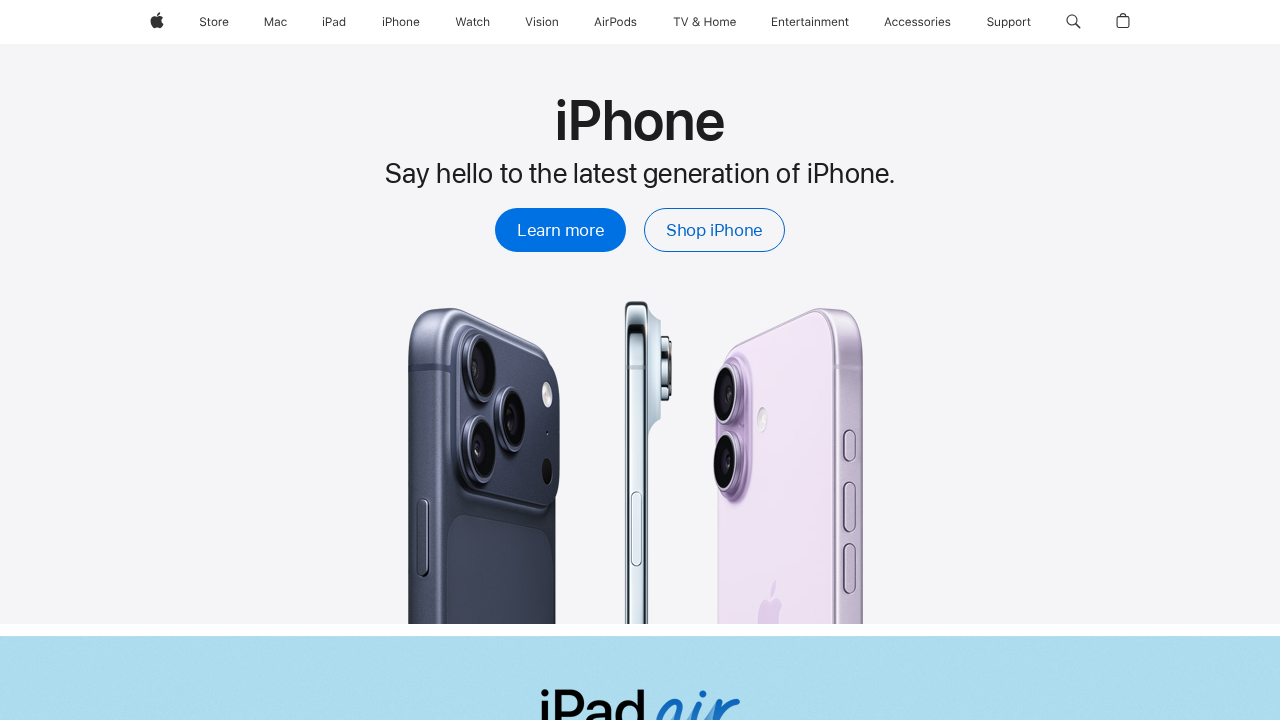